Tests filling out the Selenium web form demo page with various input types including text fields, password, textarea, dropdown, datalist, checkboxes, radio buttons, color picker, date picker, and range slider, then submits the form.

Starting URL: https://www.selenium.dev/selenium/web/web-form.html

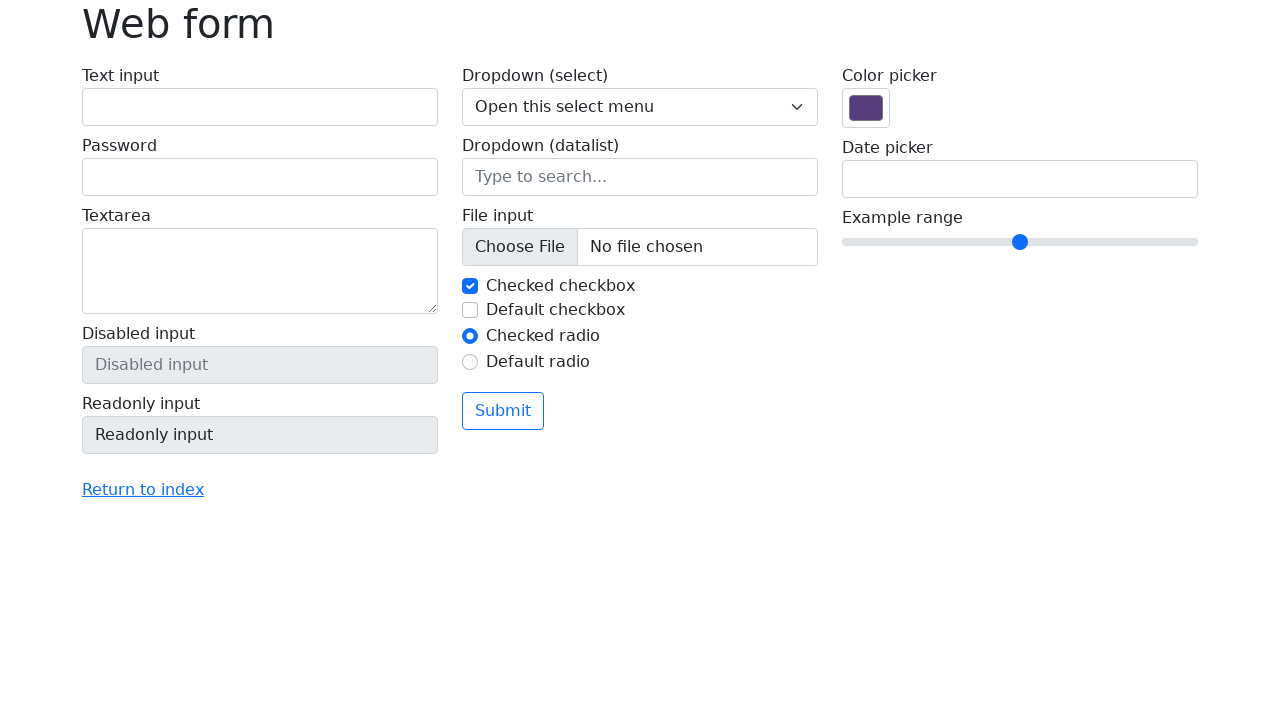

Filled text input field with 'Abhishek' on #my-text-id
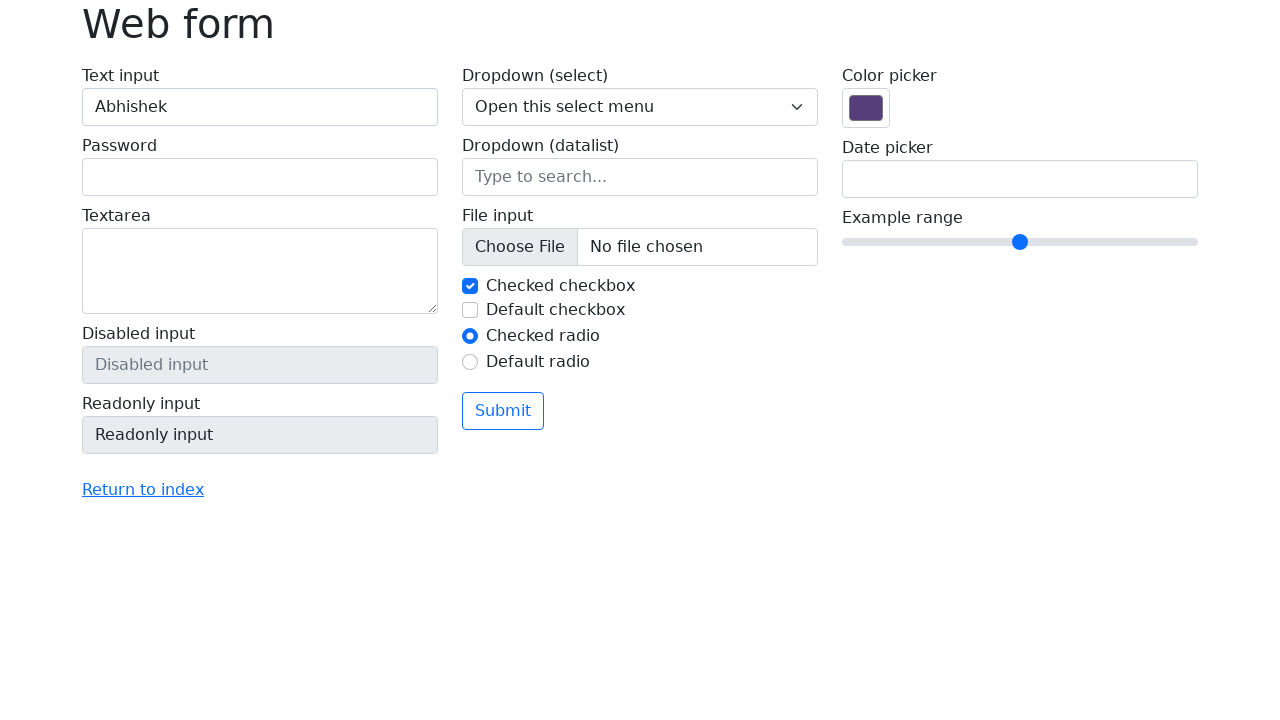

Filled password field with '123456' on input[name='my-password']
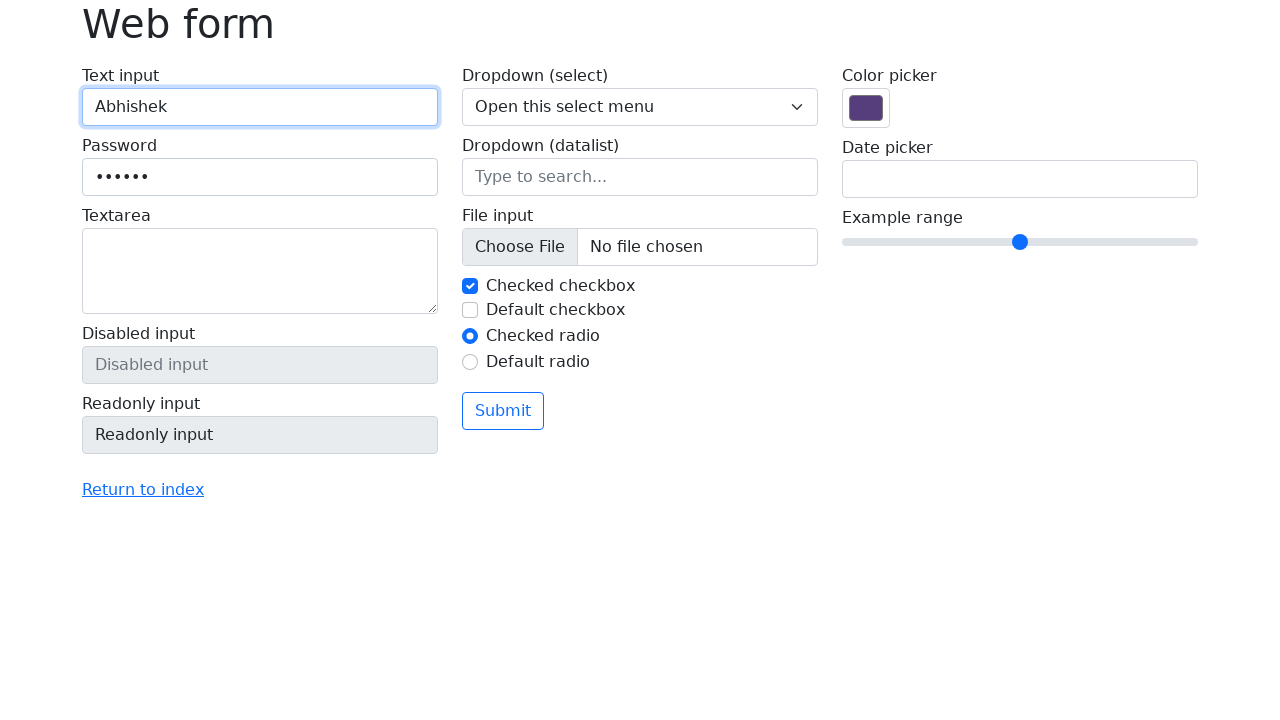

Filled textarea with 'this is text area' on textarea[name='my-textarea']
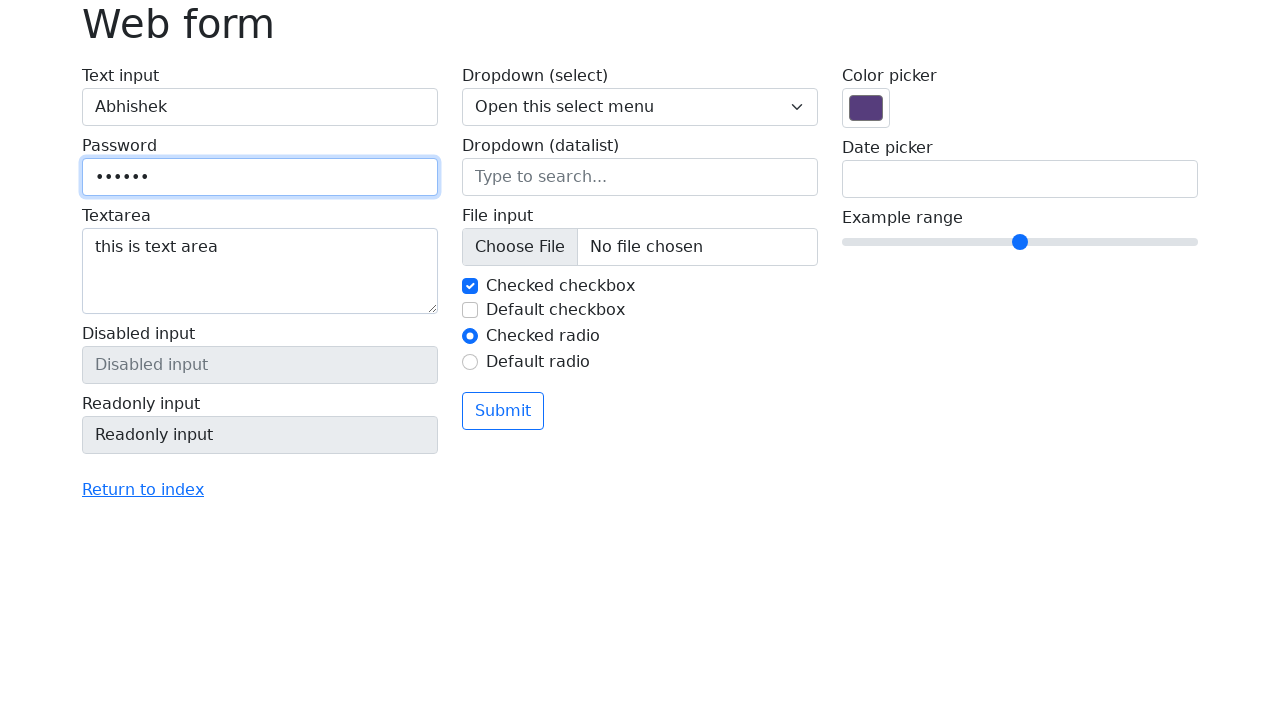

Selected 'Three' option from dropdown on select[name='my-select']
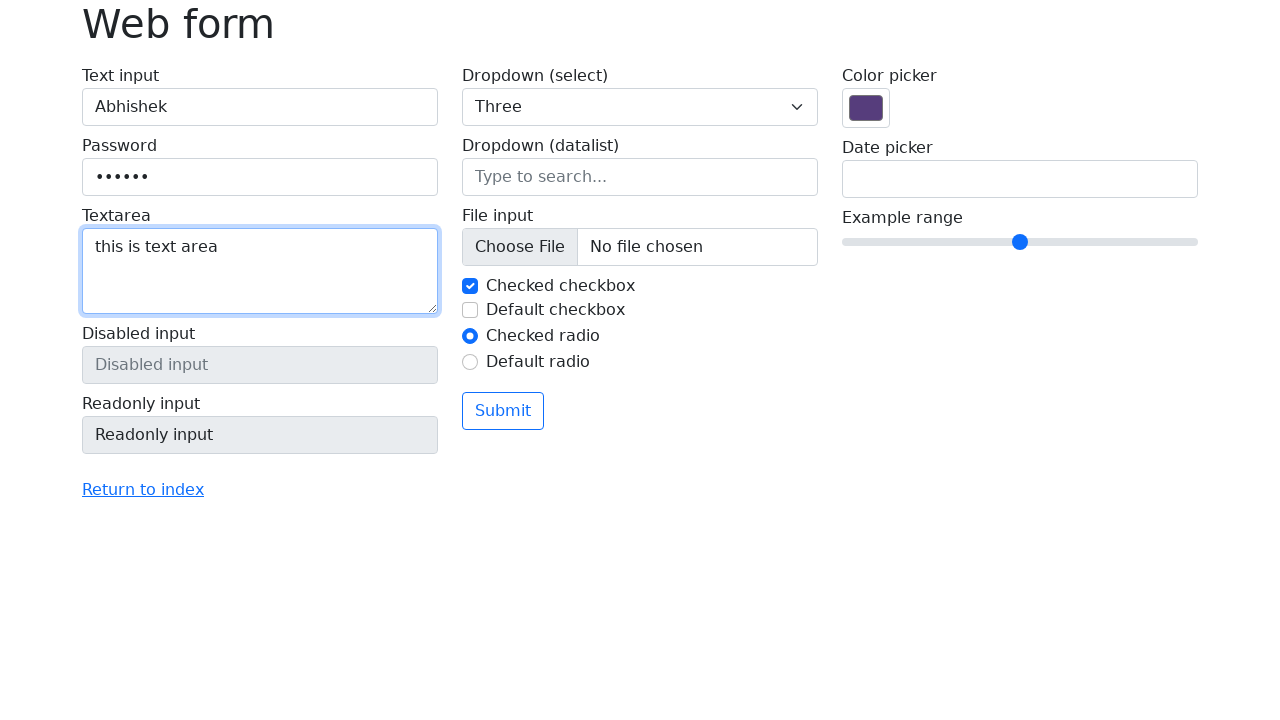

Filled datalist input with 'Seattle' on input[name='my-datalist']
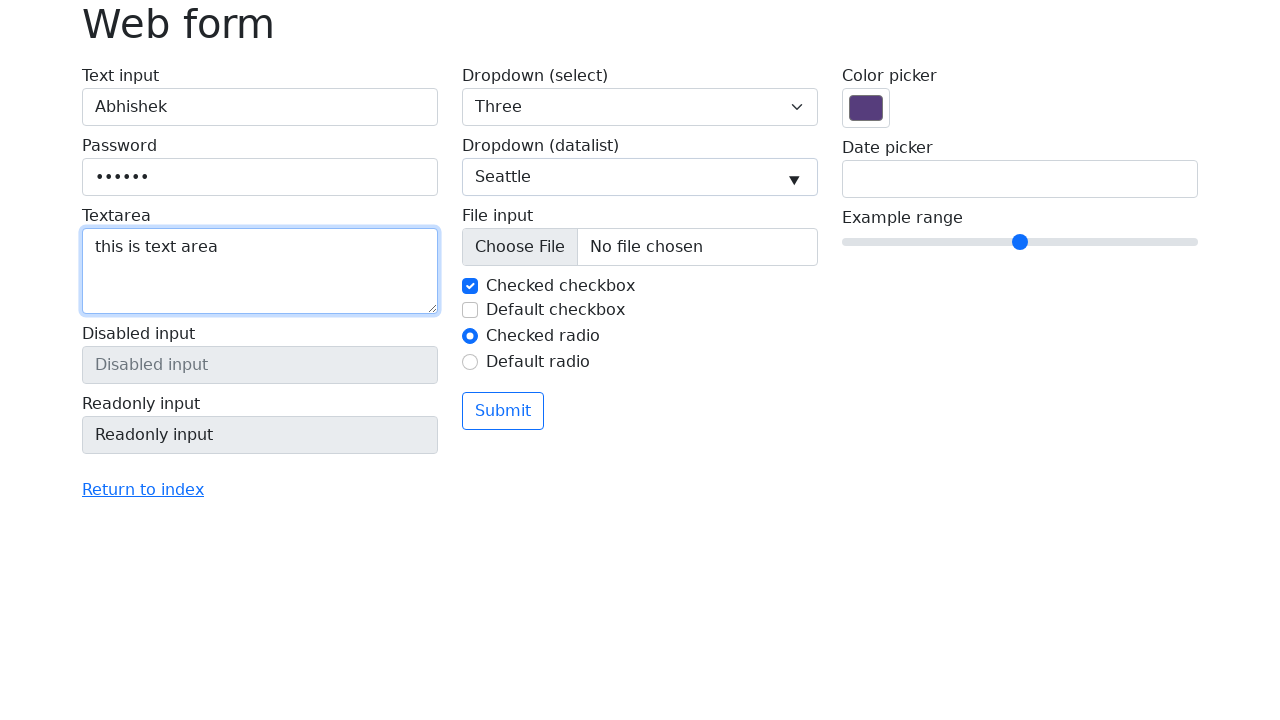

Clicked second checkbox at (470, 310) on #my-check-2
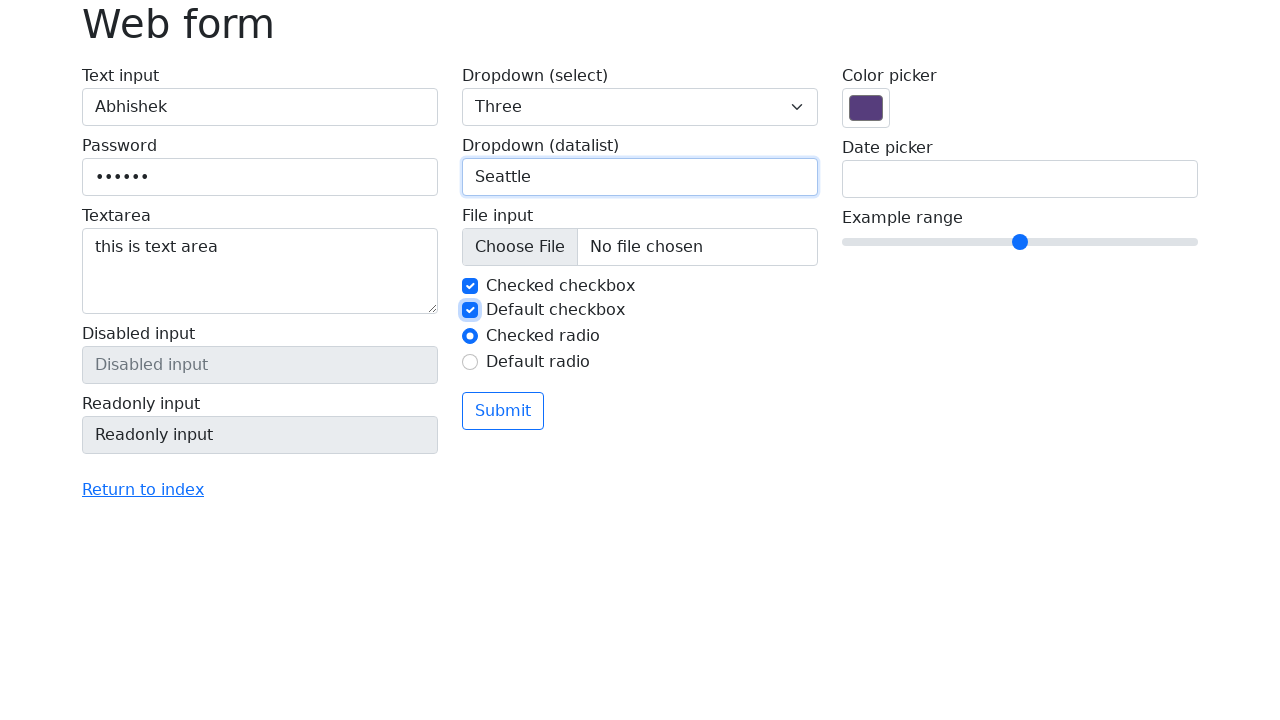

Clicked second radio button at (470, 362) on #my-radio-2
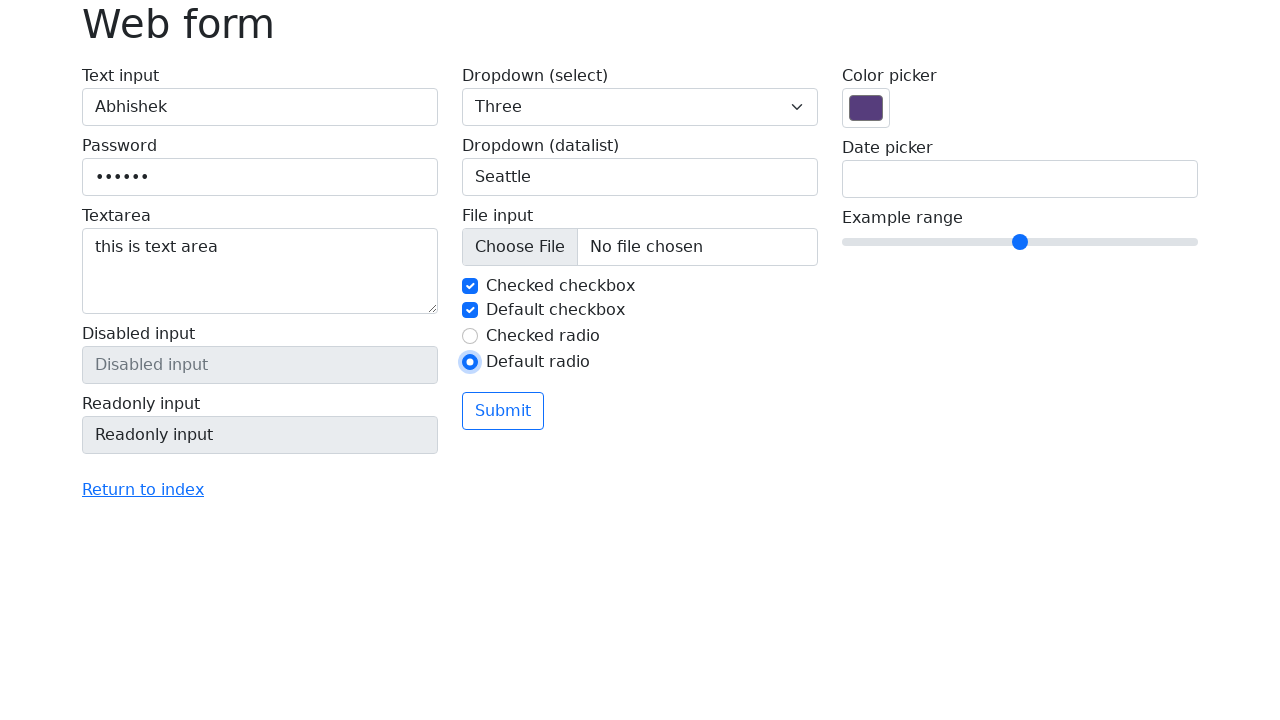

Set color picker to orange (#ffa500) on input[name='my-colors']
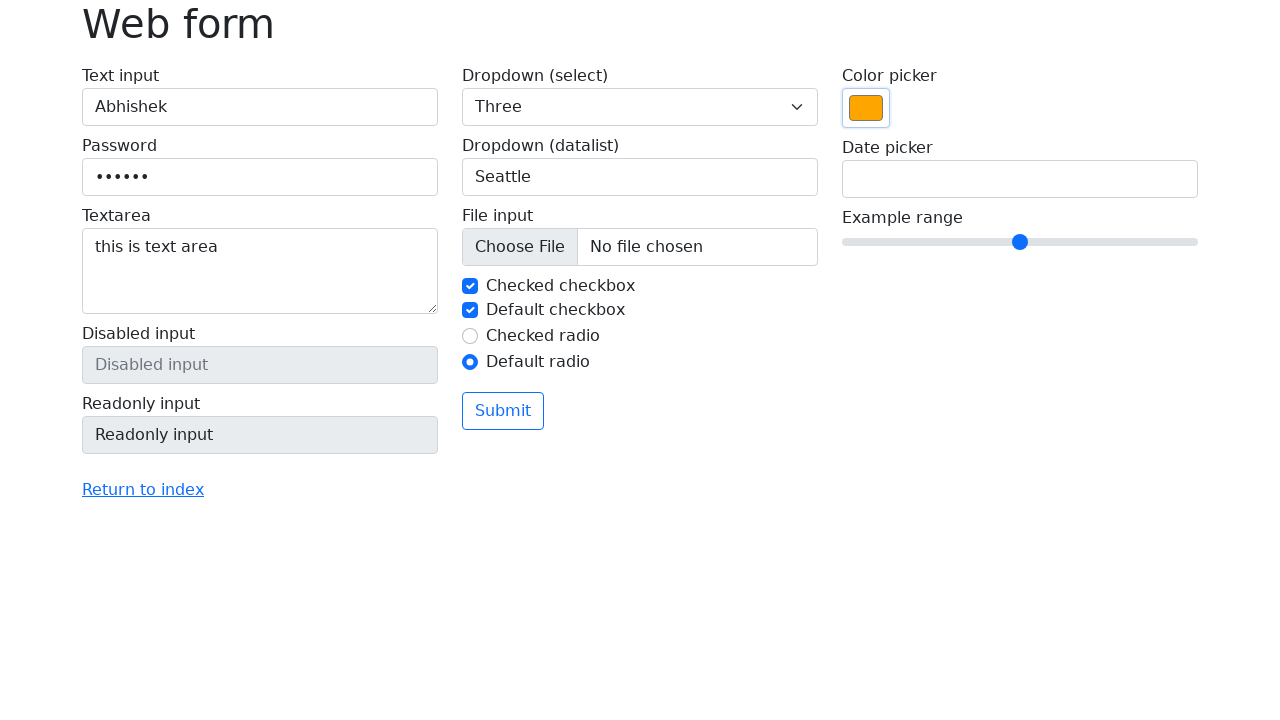

Set range slider value to 2
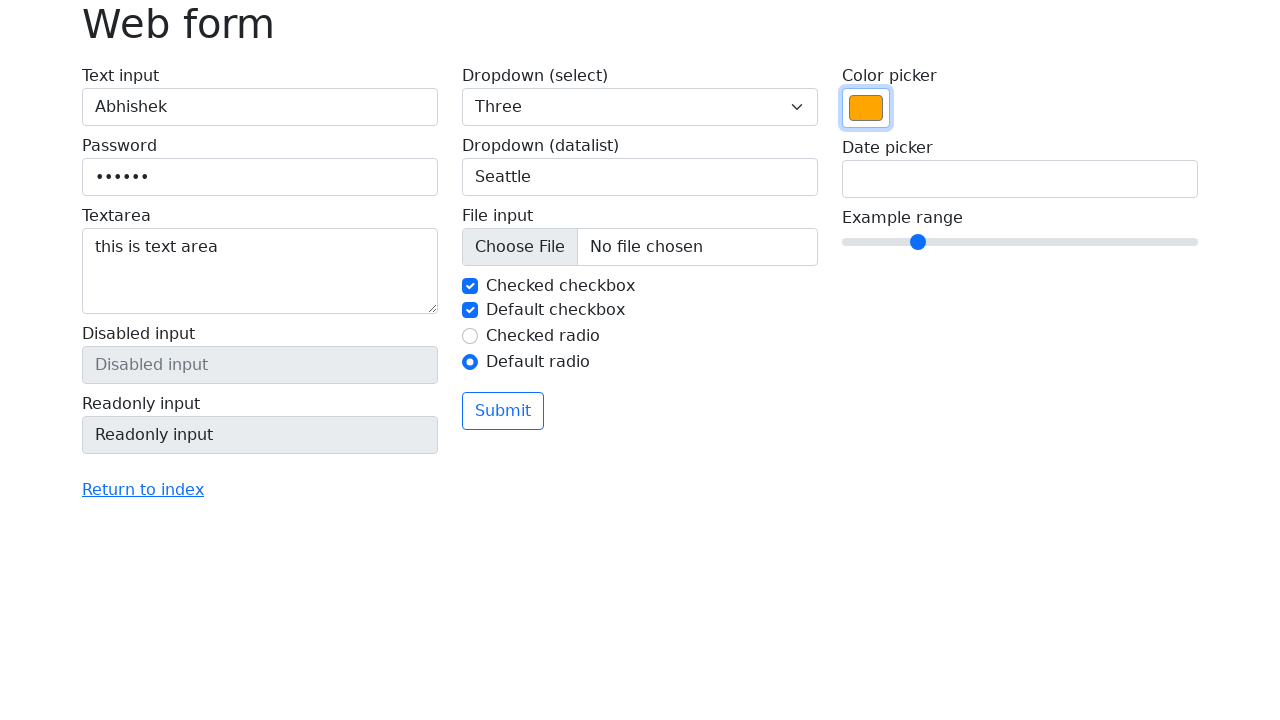

Filled date field with '07/08/2025' on input[name='my-date']
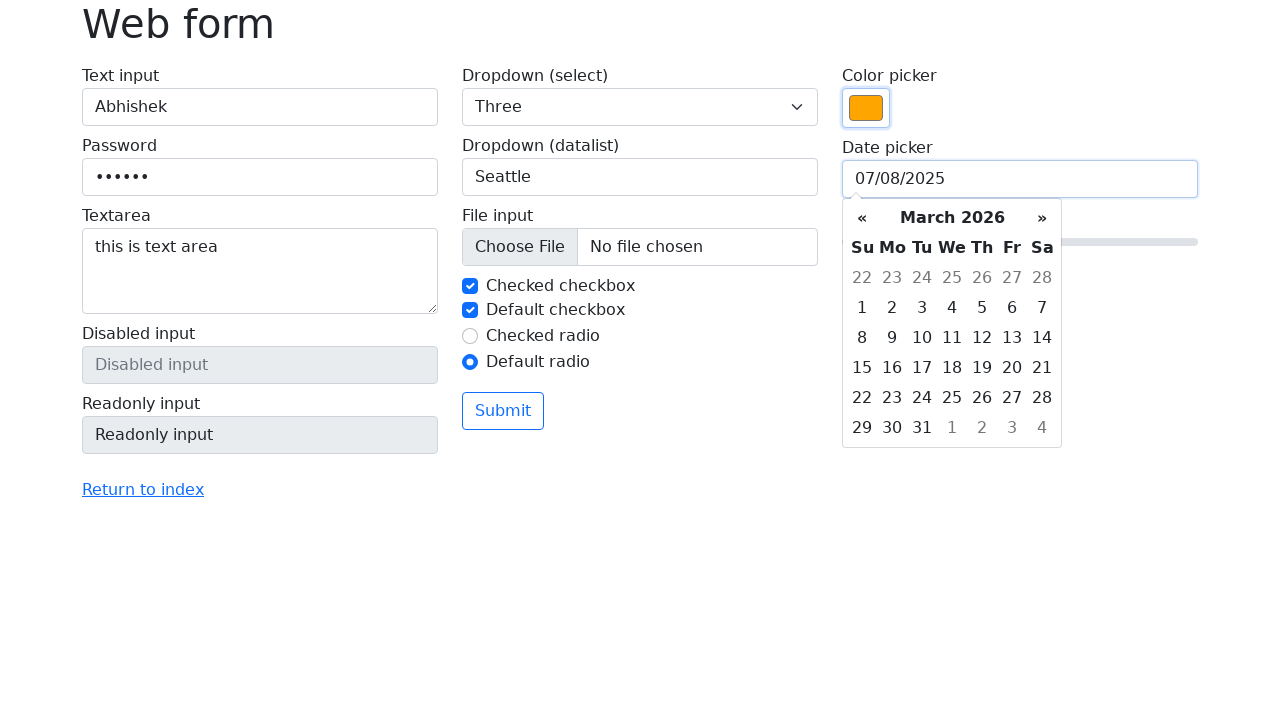

Clicked submit button to submit the form at (503, 411) on button[type='submit']
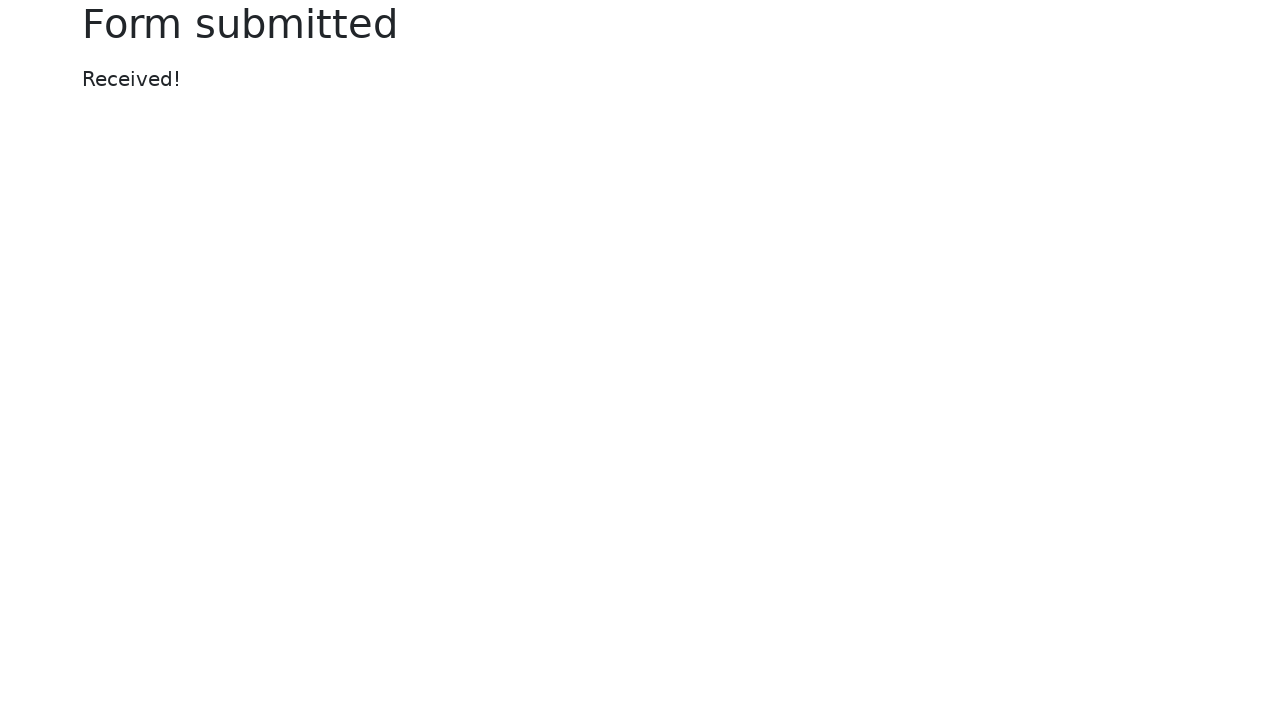

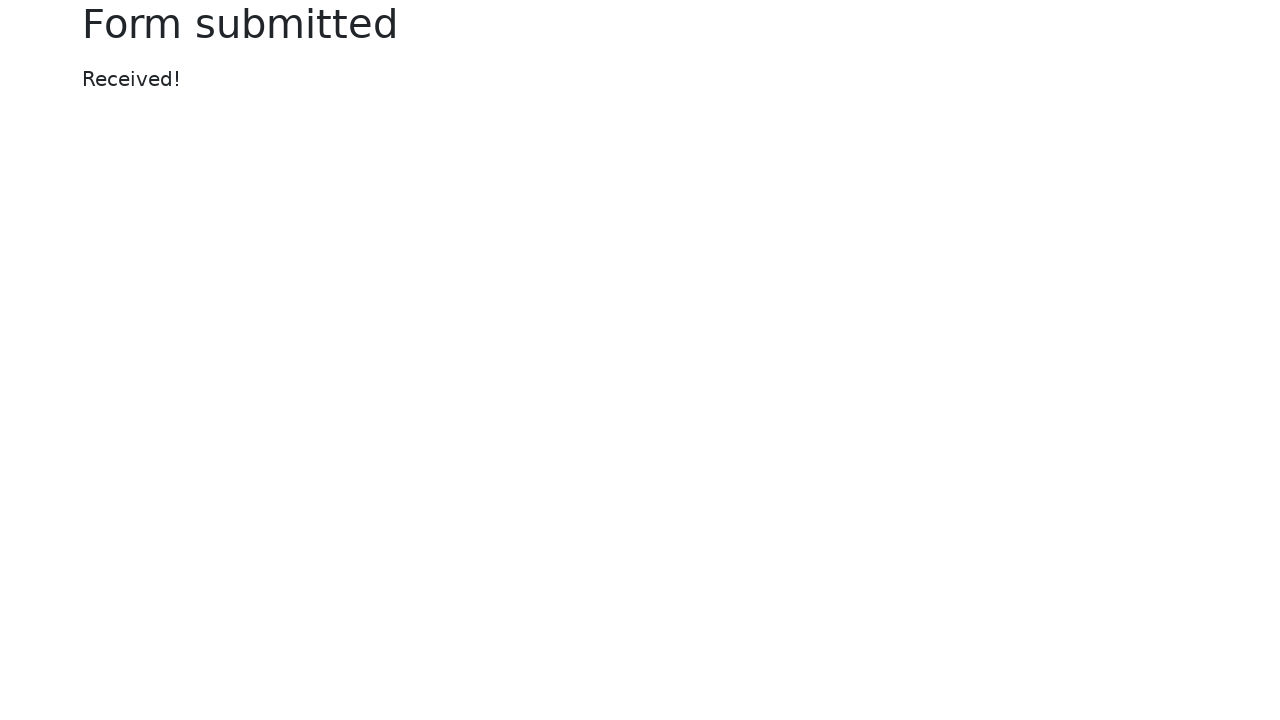